Tests book search functionality by entering a search query in the shadow DOM input field and submitting it

Starting URL: https://books-pwakit.appspot.com/

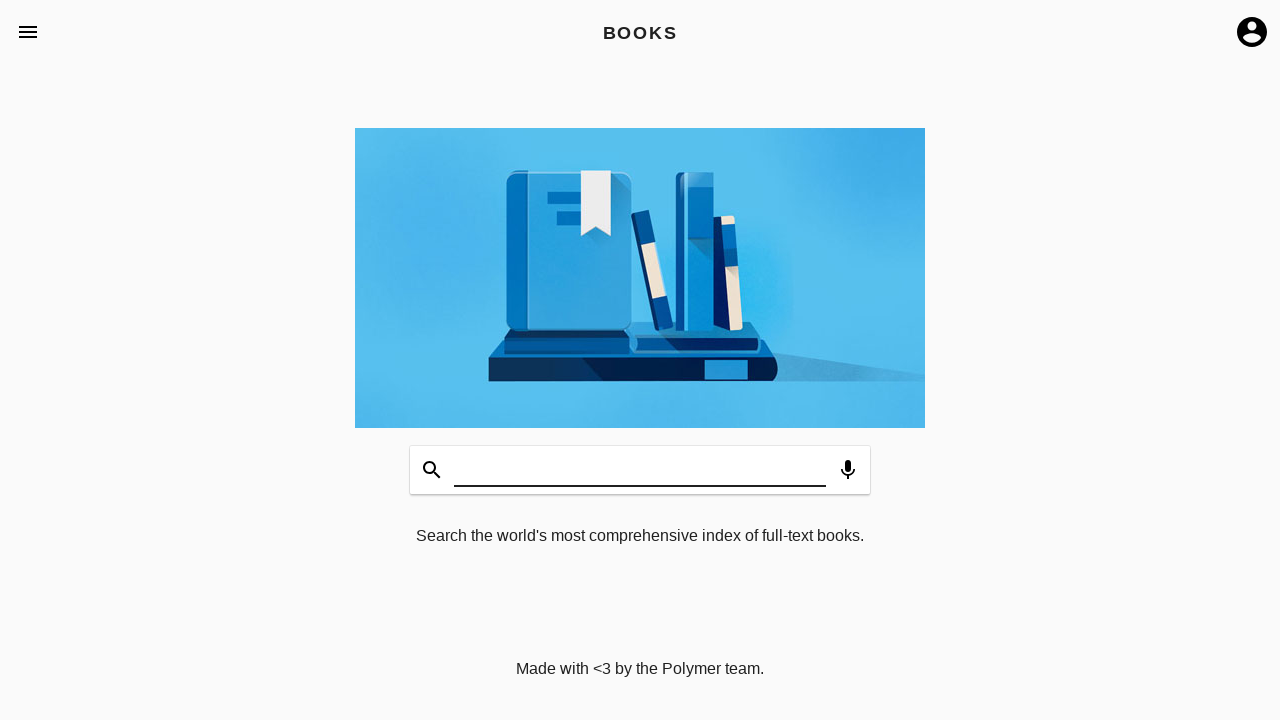

Book app element loaded
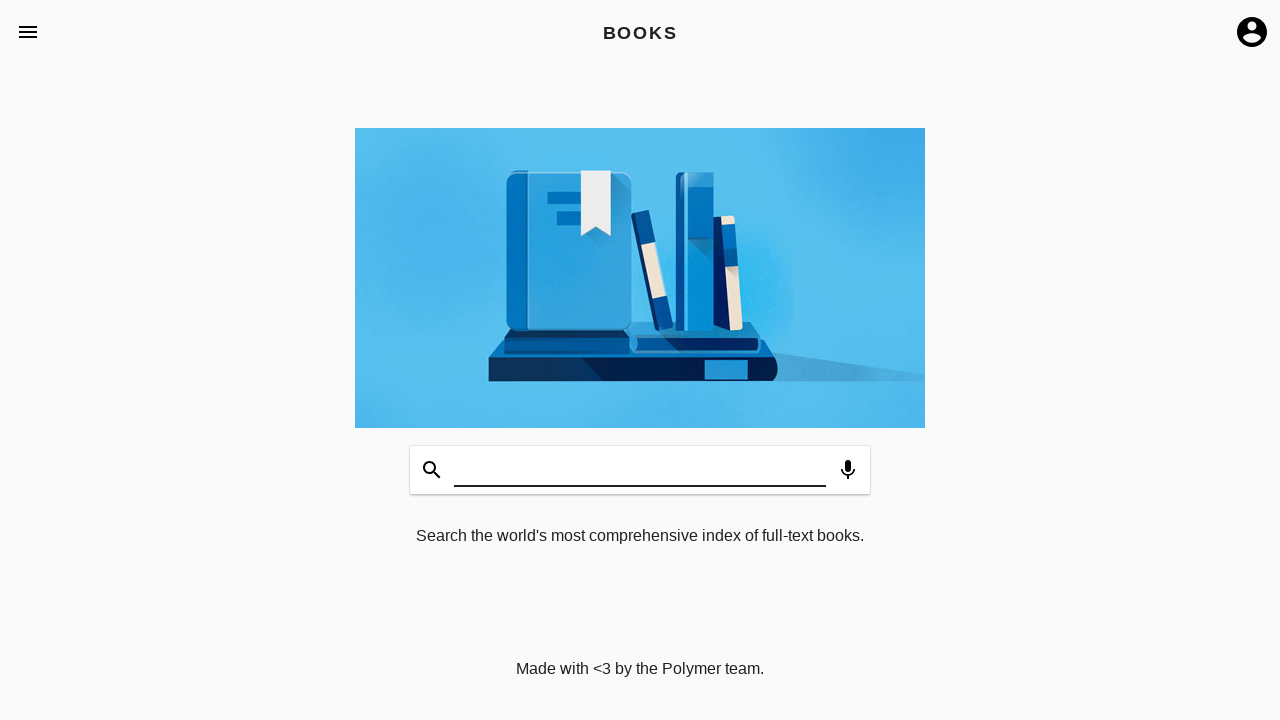

Filled search input with 'Python' on book-app >> app-header > app-toolbar > book-input-decorator > input
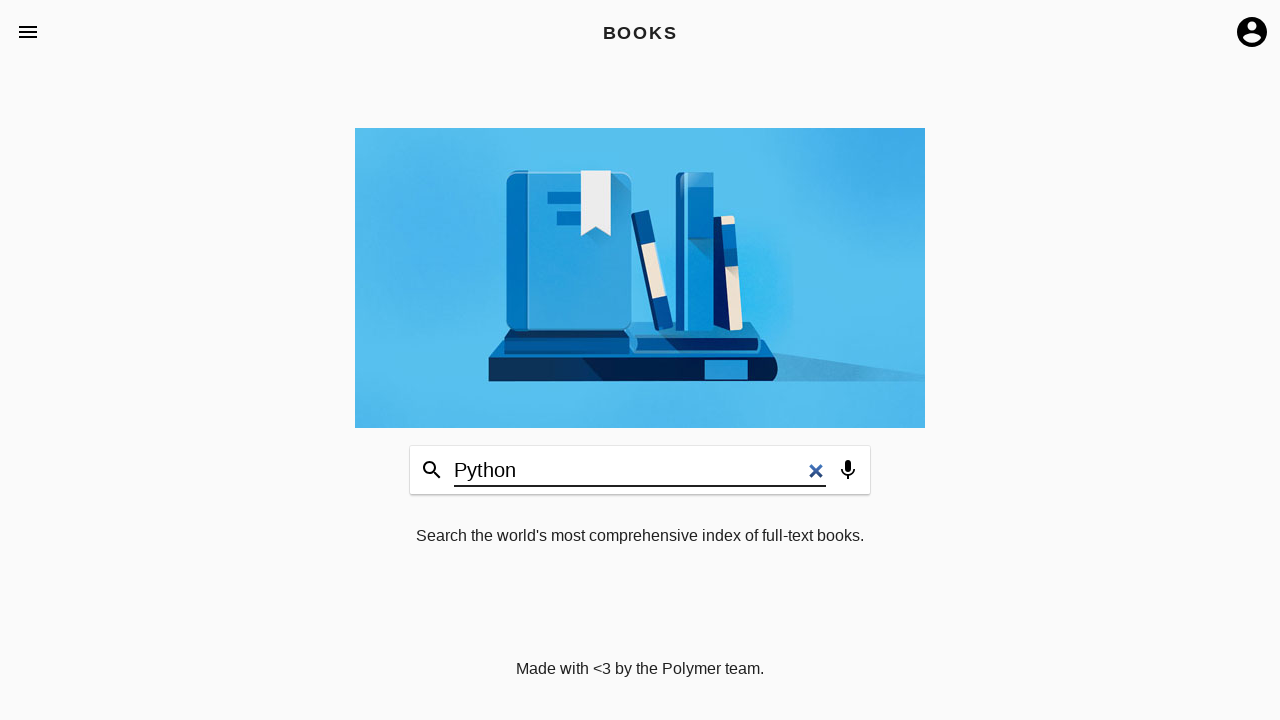

Pressed Enter to submit search query on book-app >> app-header > app-toolbar > book-input-decorator > input
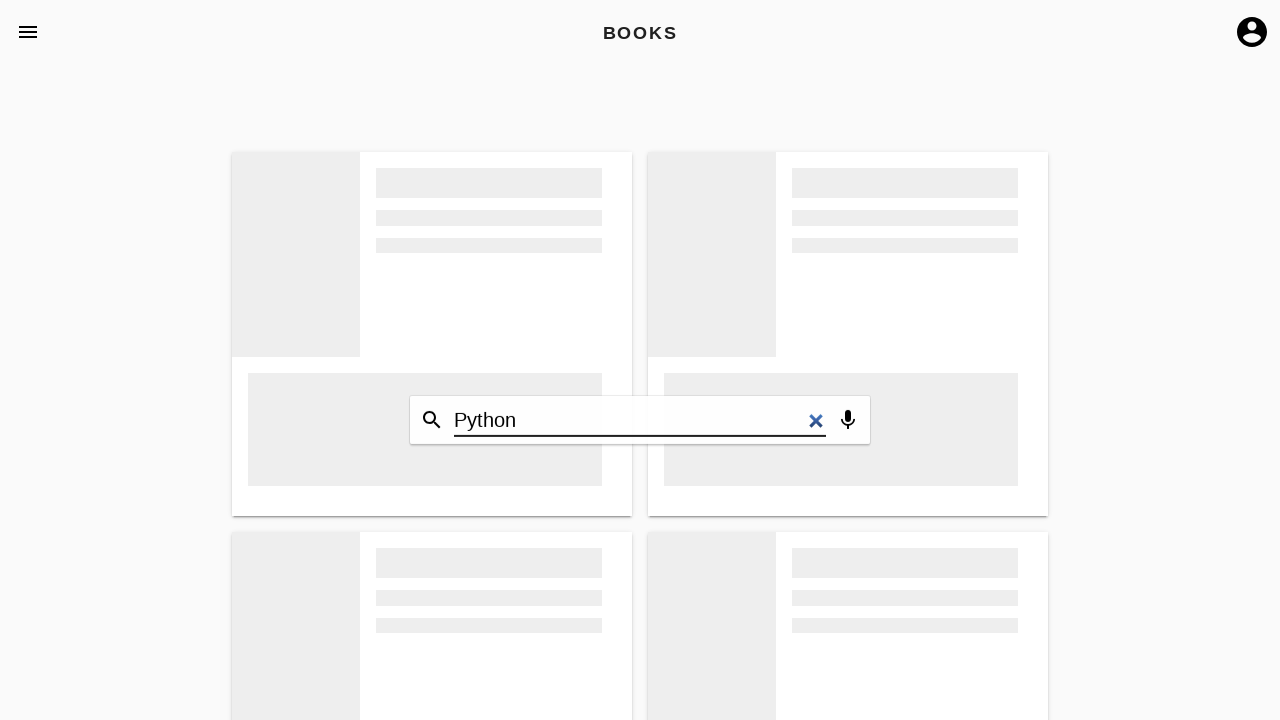

Waited 2 seconds for search results to load
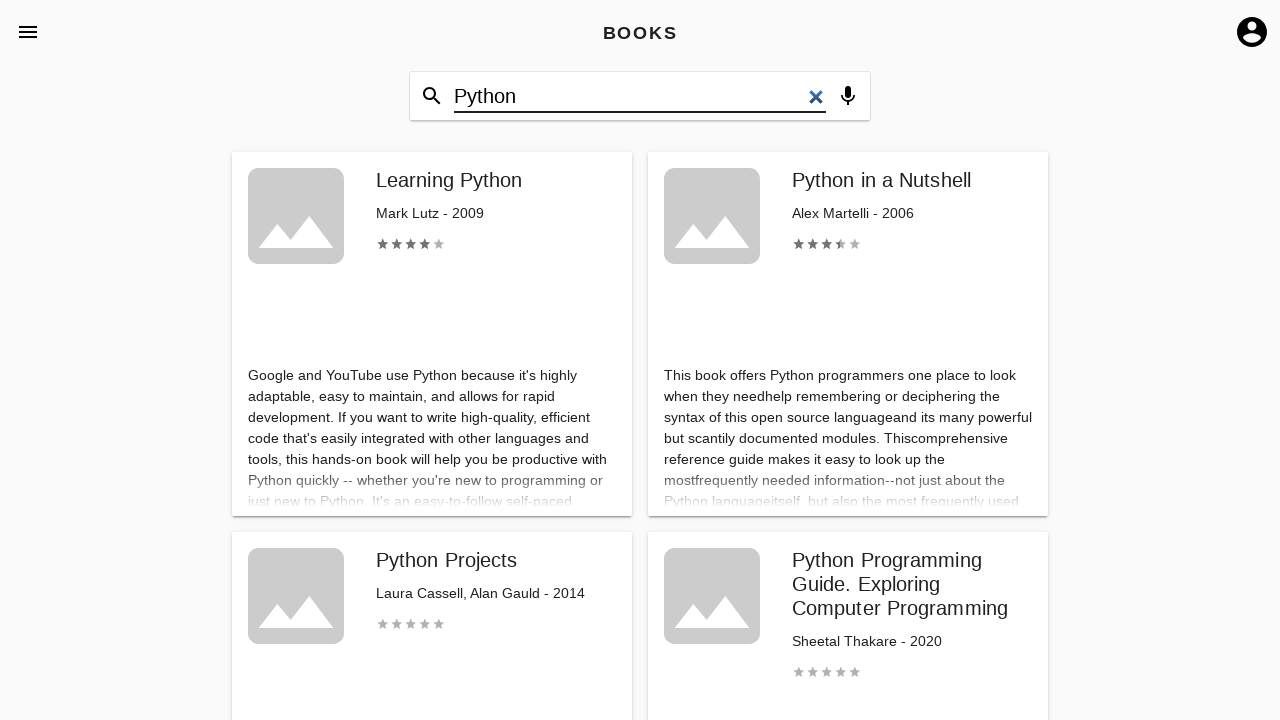

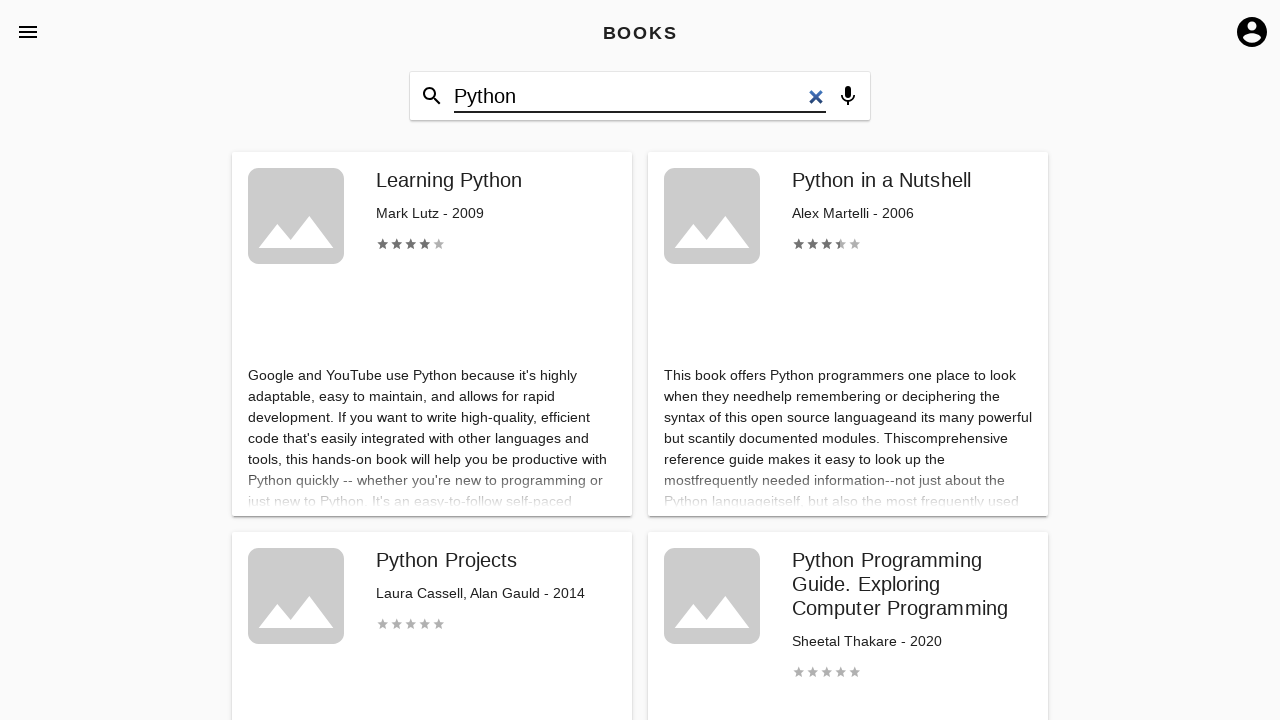